Adds a cucumber item to the cart by searching through product names and clicking the corresponding add to cart button

Starting URL: https://rahulshettyacademy.com/seleniumPractise/#/

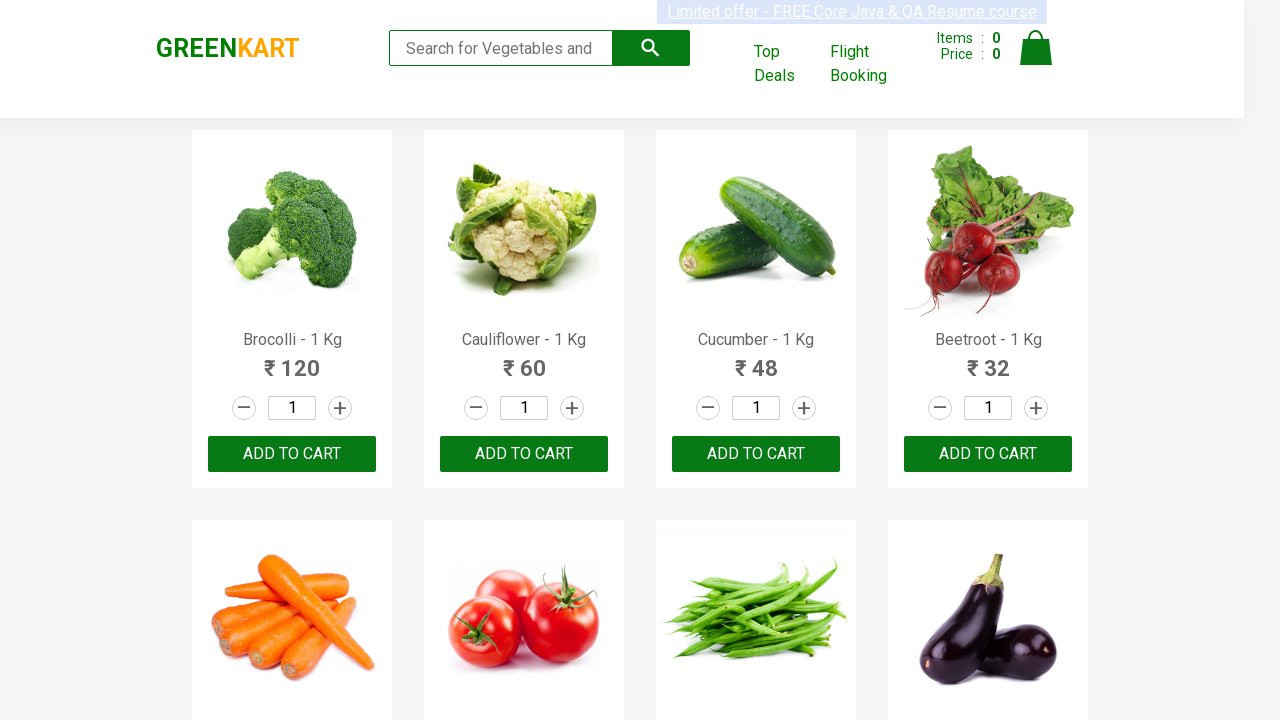

Waited for product names to load
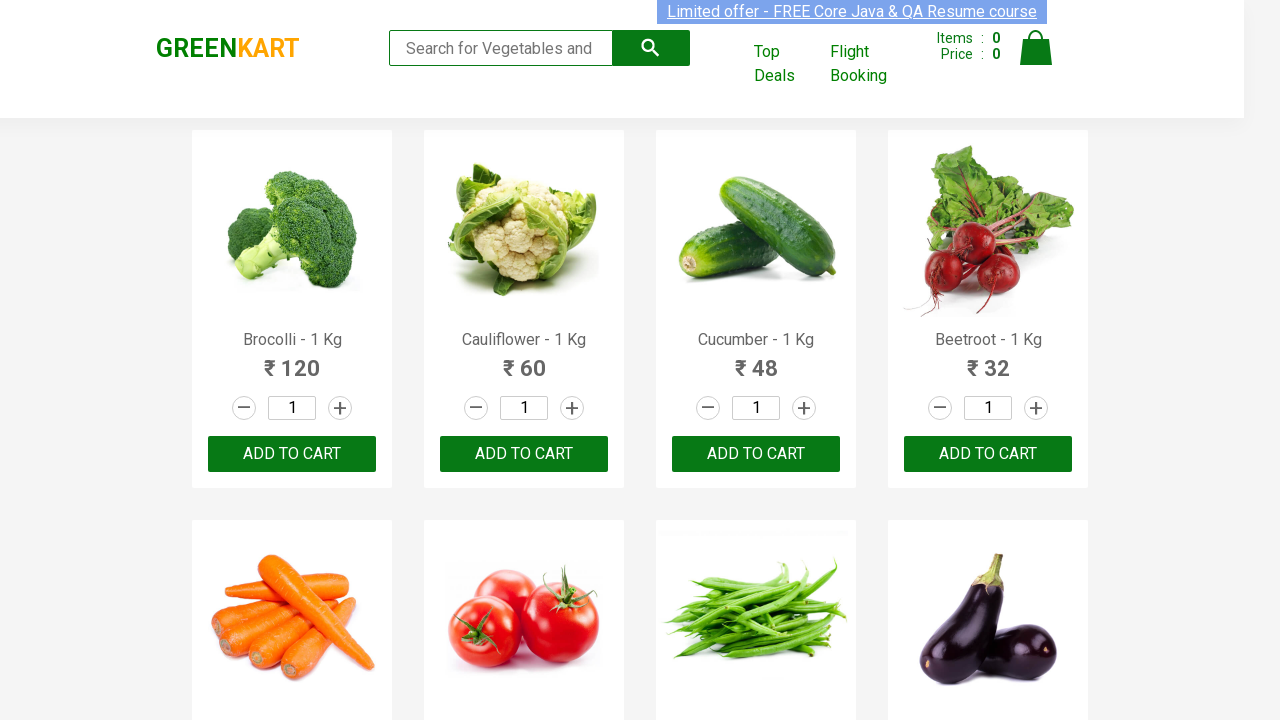

Retrieved all product name elements
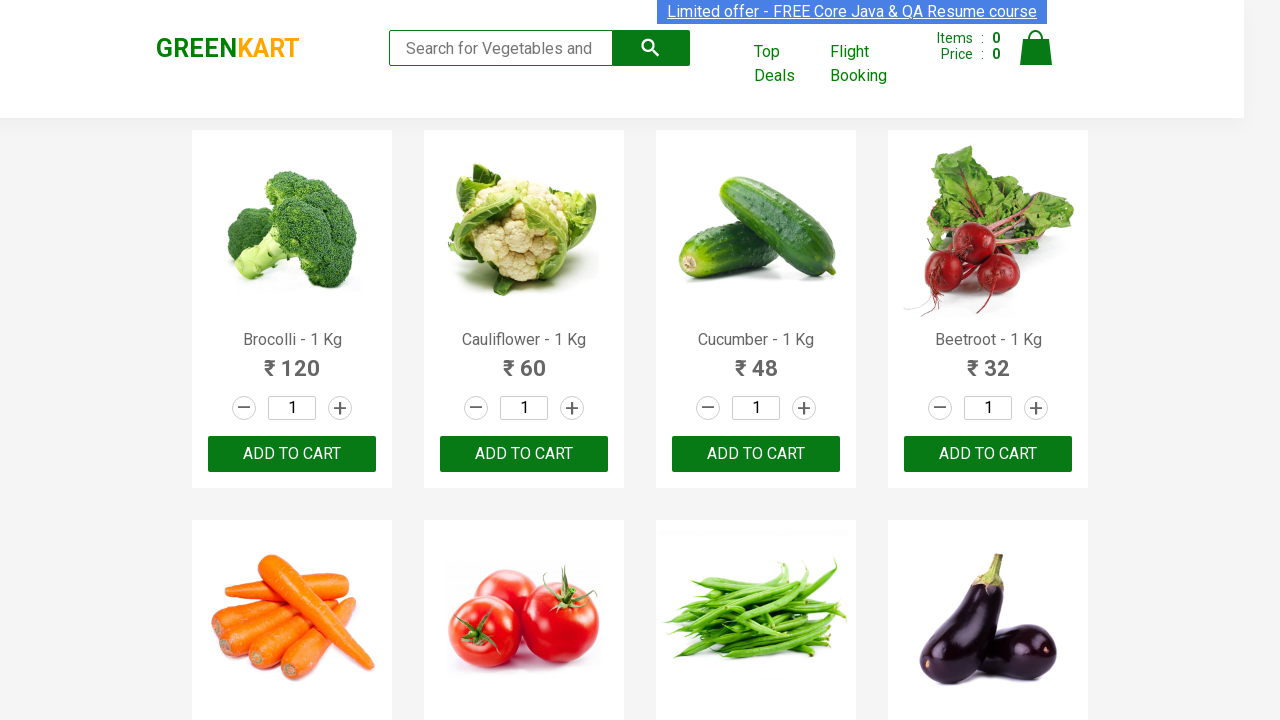

Checked product 0: brocolli - 1 kg
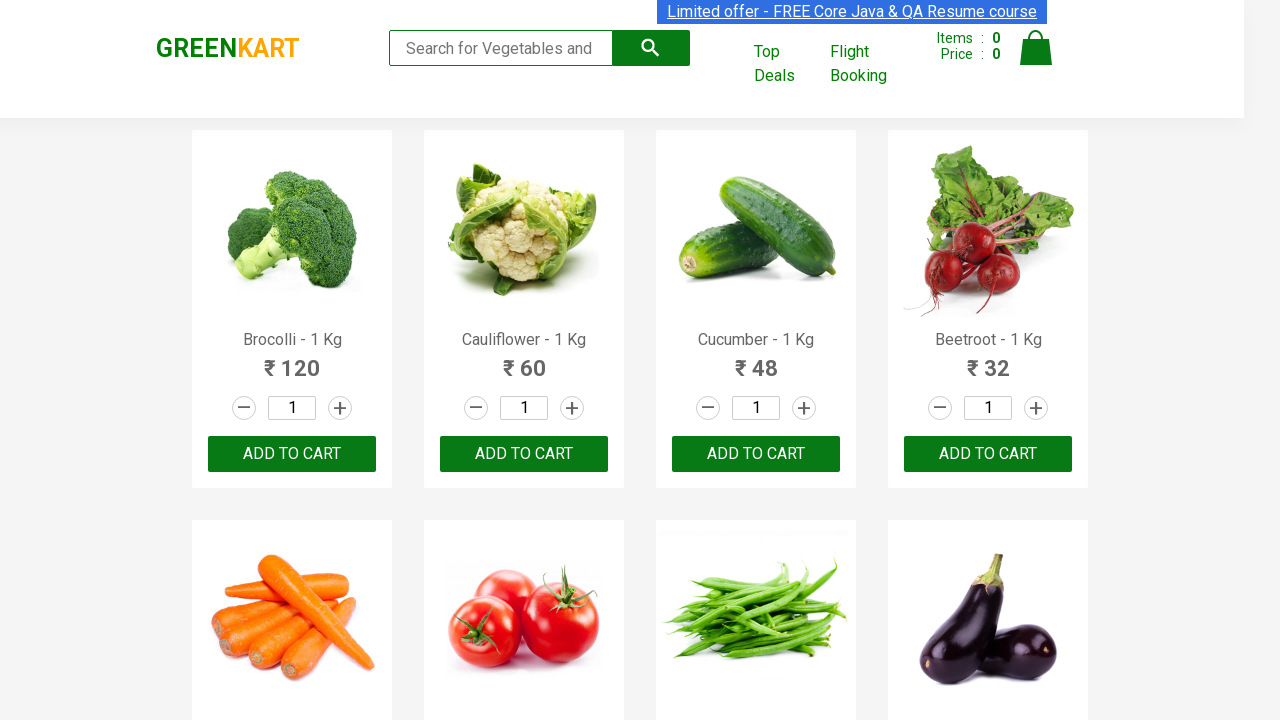

Checked product 1: cauliflower - 1 kg
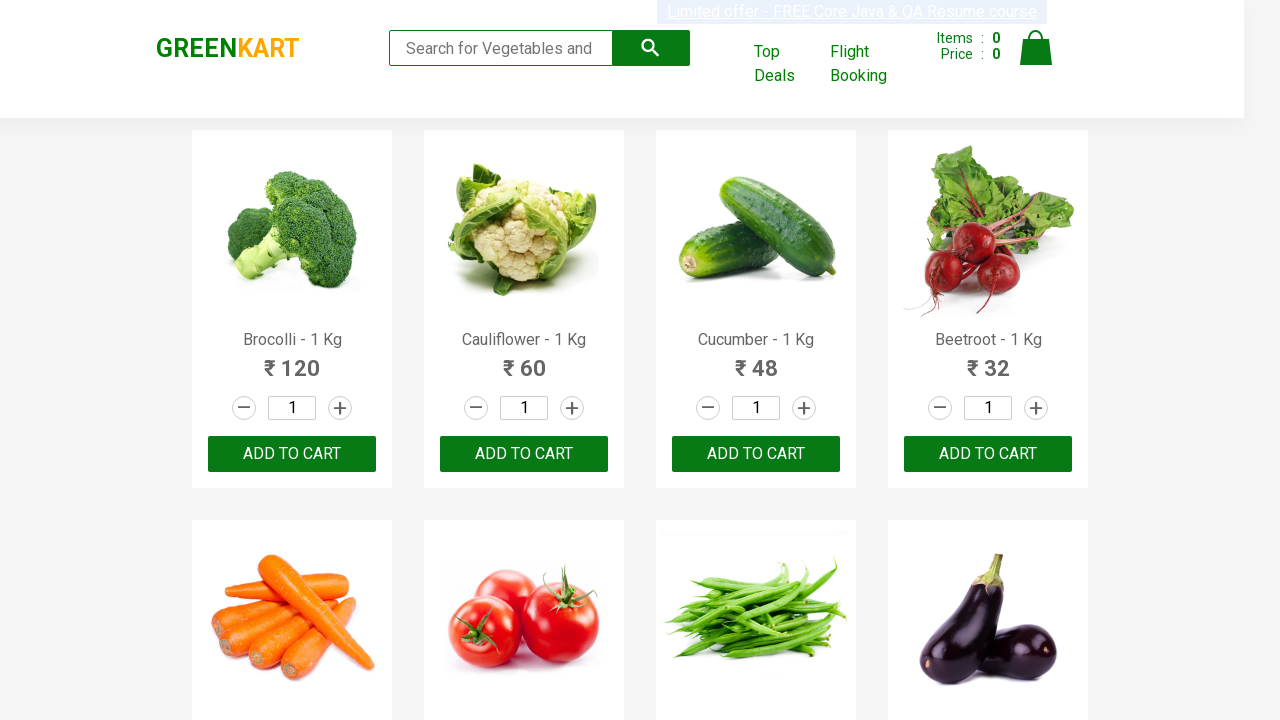

Checked product 2: cucumber - 1 kg
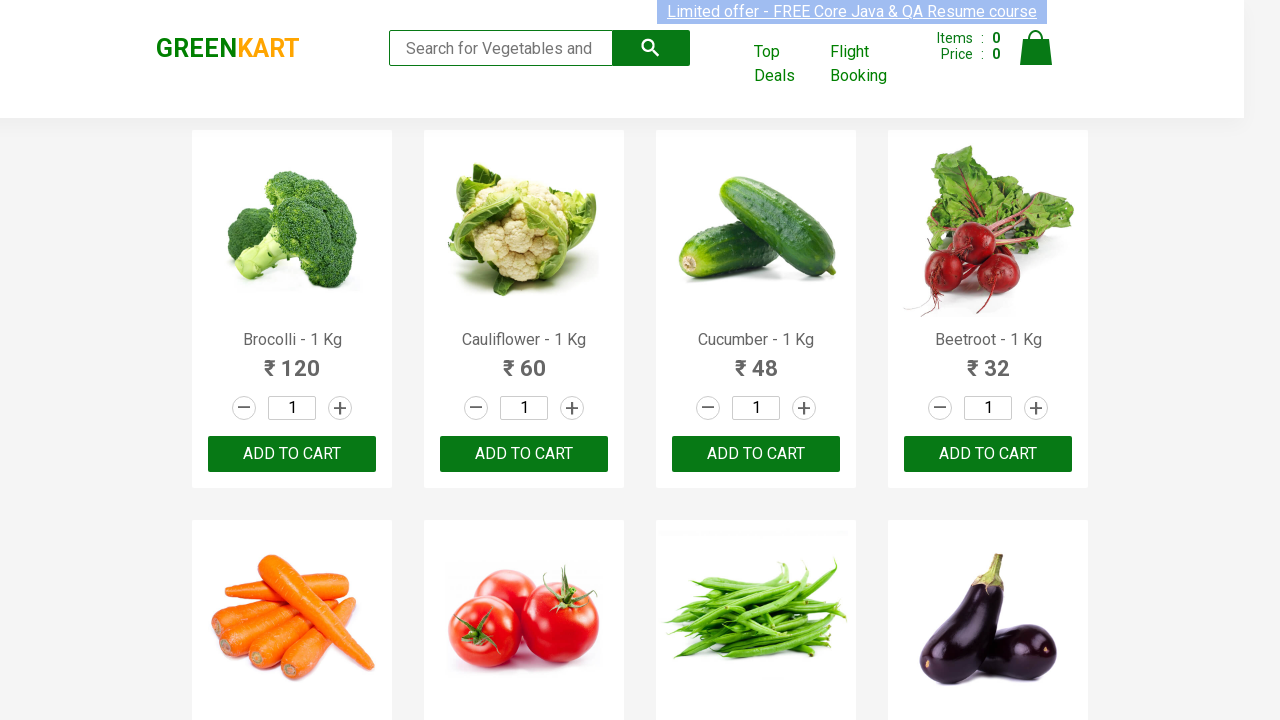

Found cucumber and clicked ADD TO CART button at (756, 454) on xpath=//button[text()='ADD TO CART'] >> nth=2
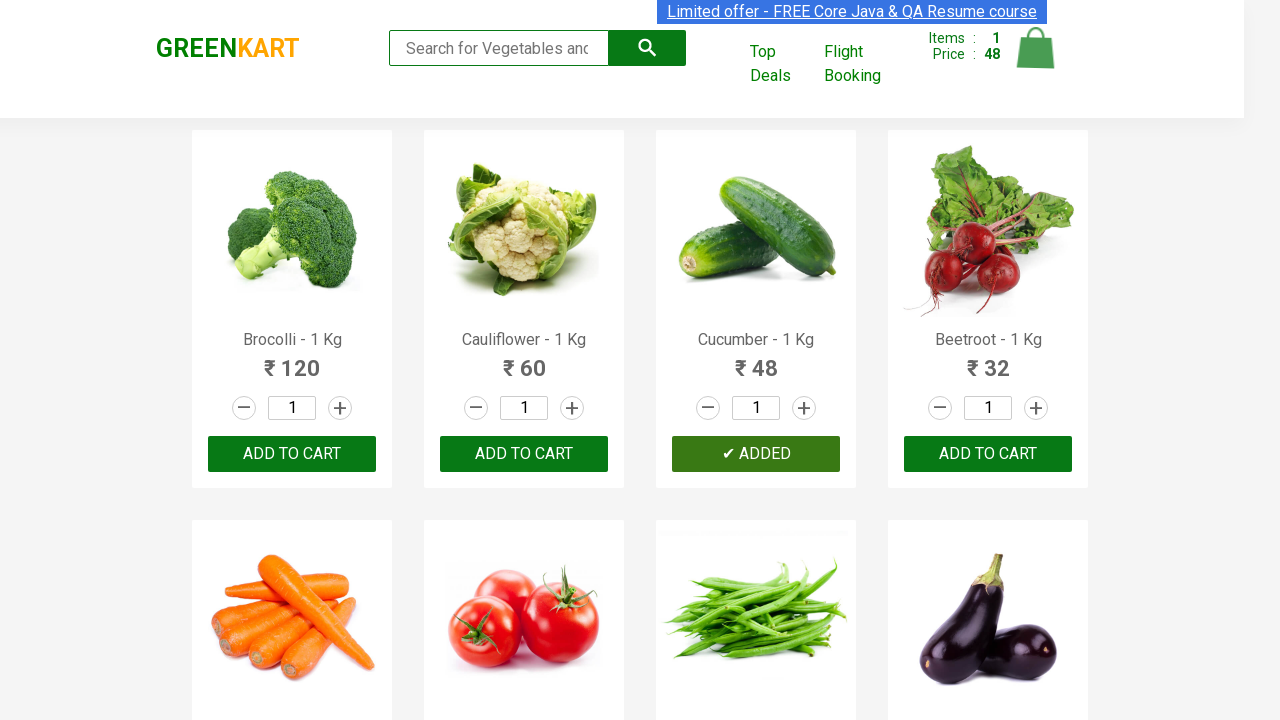

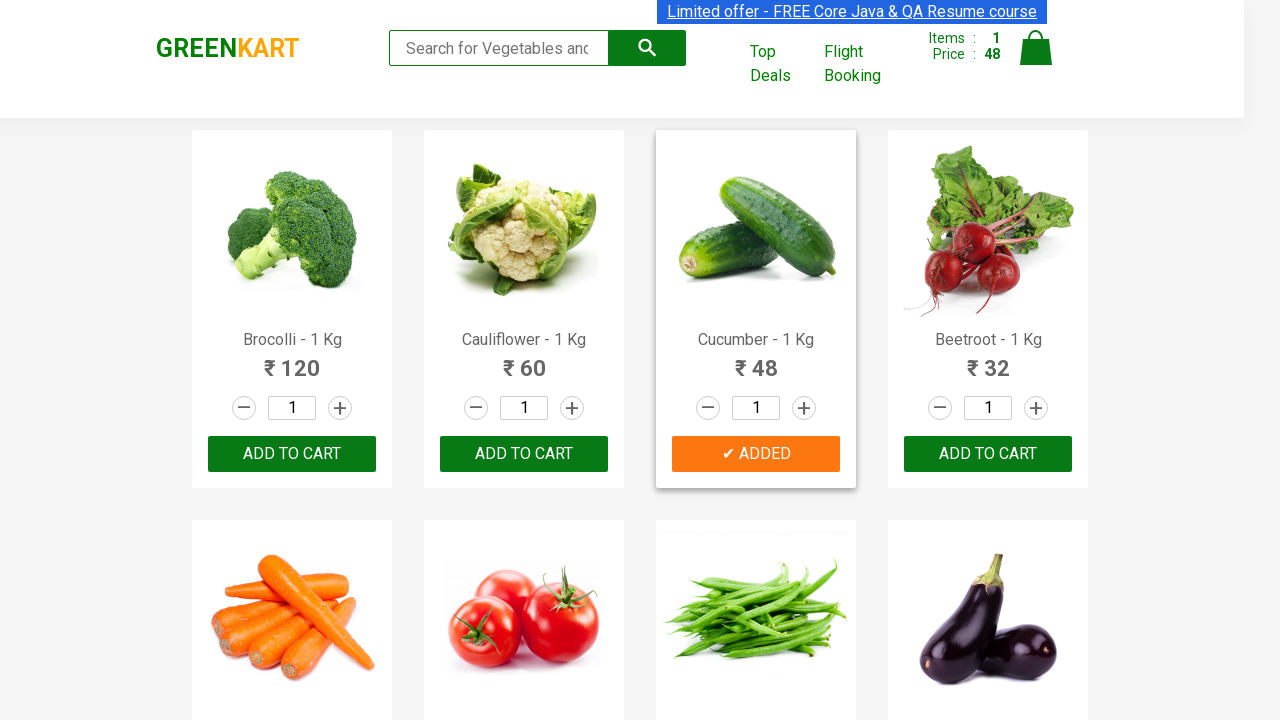